Tests alert popup handling by triggering different types of alerts and accepting them

Starting URL: https://demoqa.com/alerts

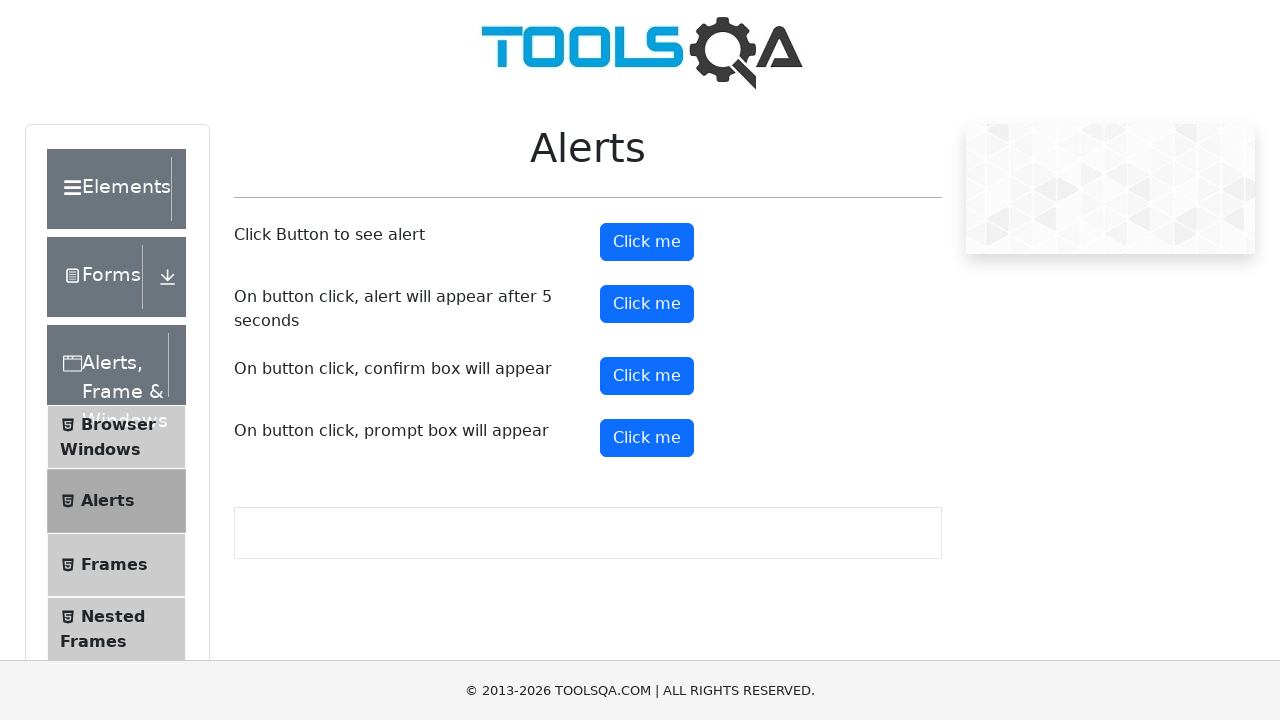

Clicked button to trigger first alert at (647, 242) on button#alertButton
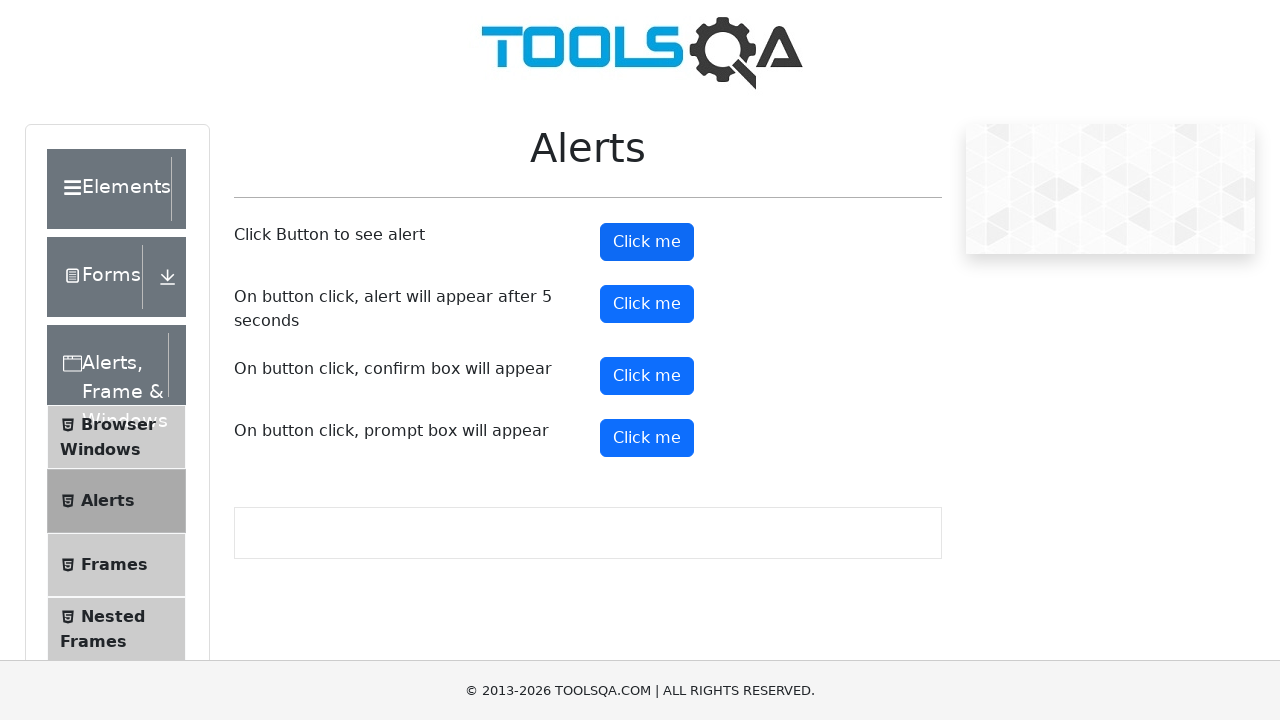

Set up alert dialog handler to accept dialogs
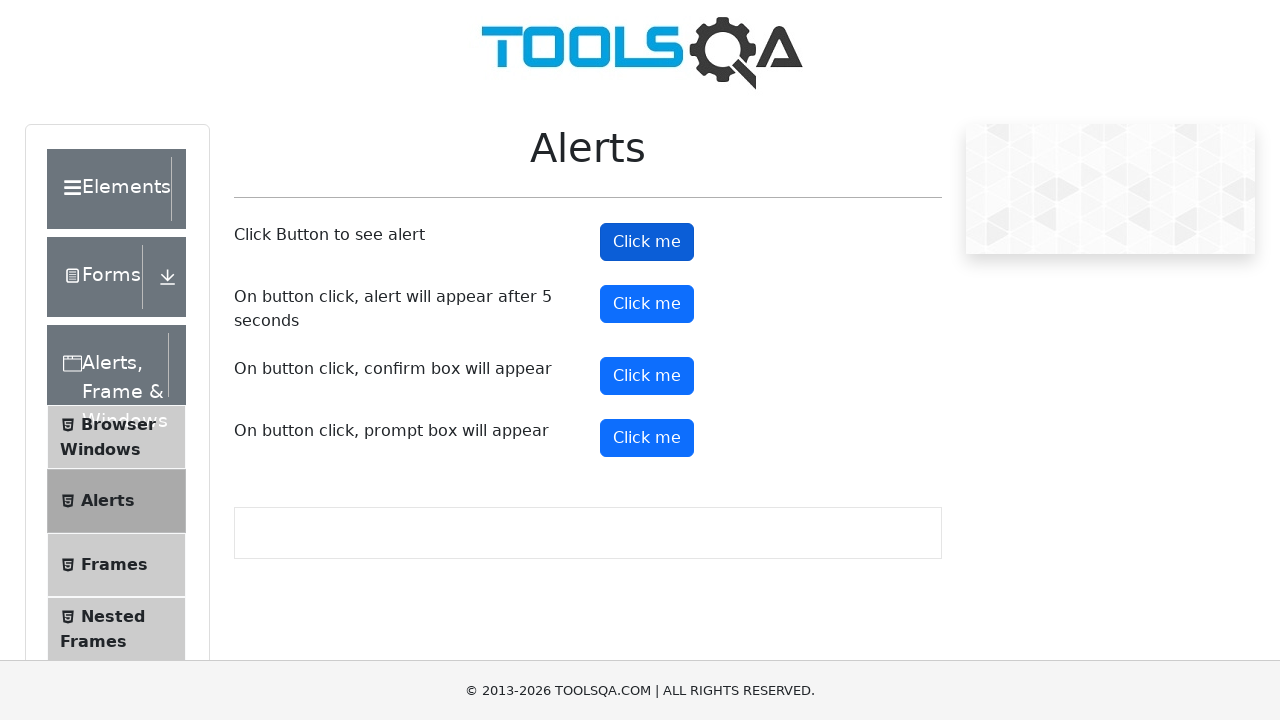

Clicked button to trigger timer-based alert at (647, 304) on button#timerAlertButton
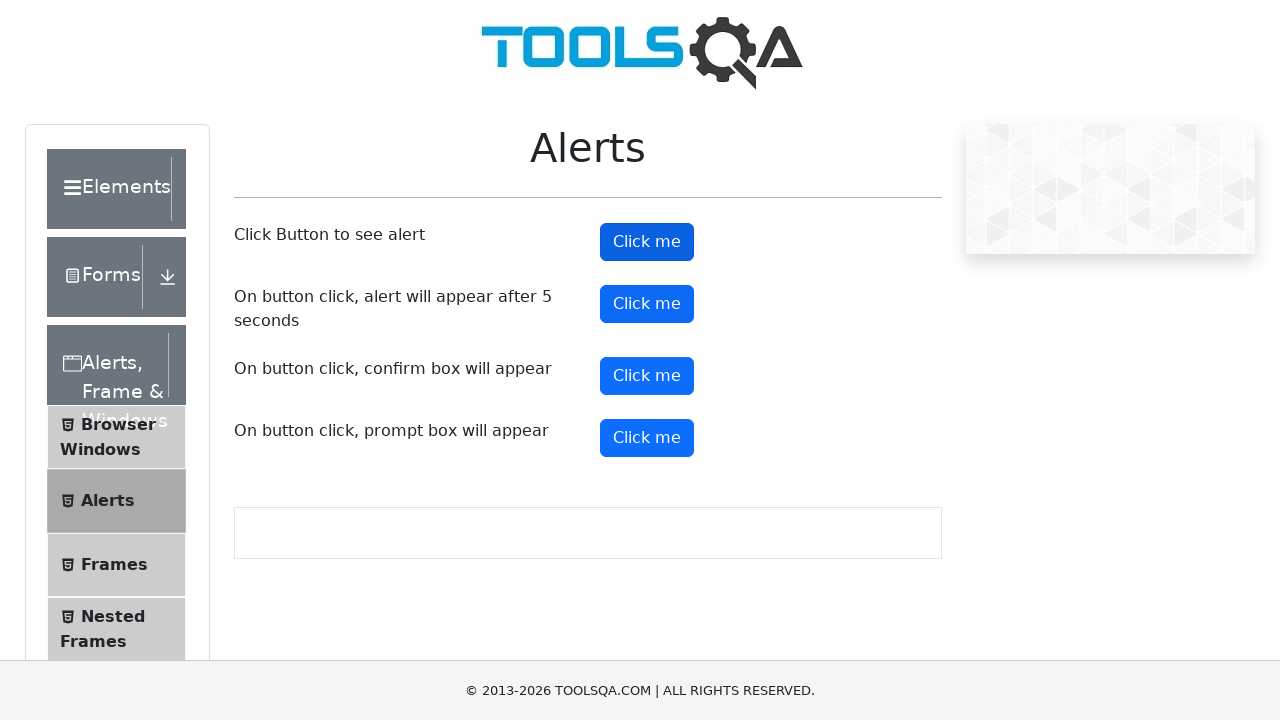

Waited 5 seconds for timer-based alert to appear
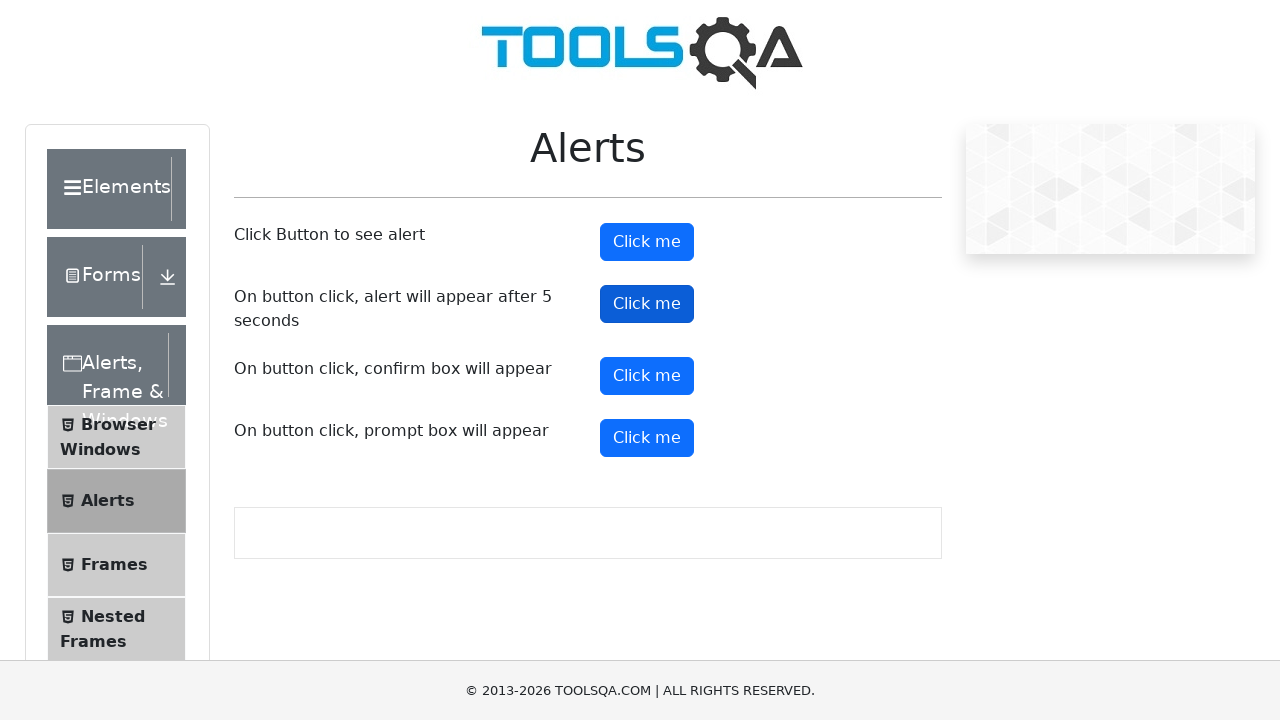

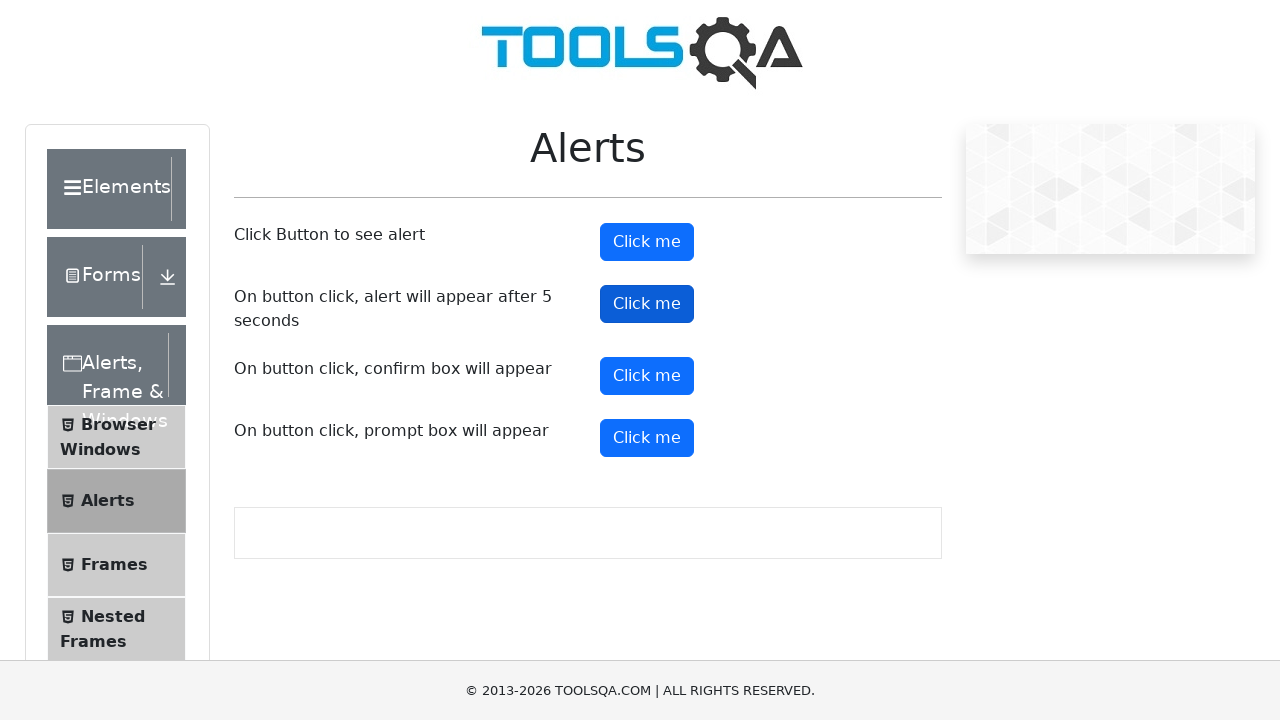